Tests that edits are saved when the edit field loses focus (blur event)

Starting URL: https://demo.playwright.dev/todomvc

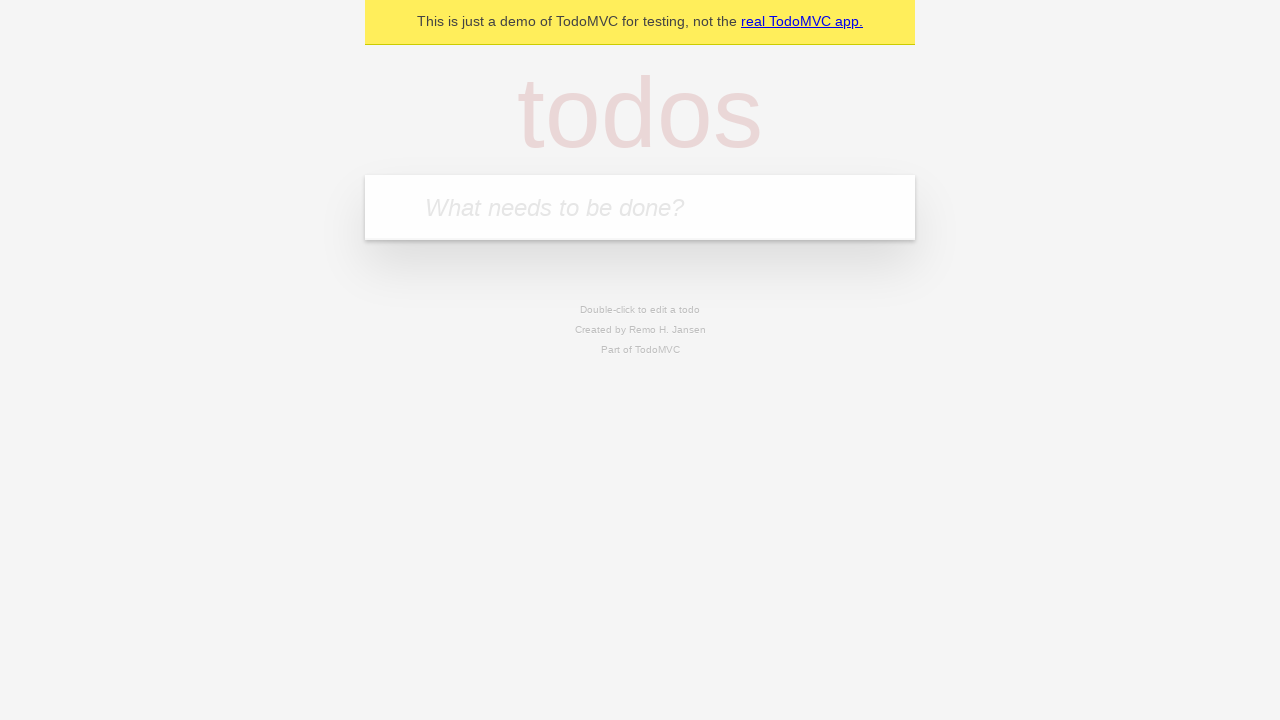

Filled new todo input with 'buy some cheese' on internal:attr=[placeholder="What needs to be done?"i]
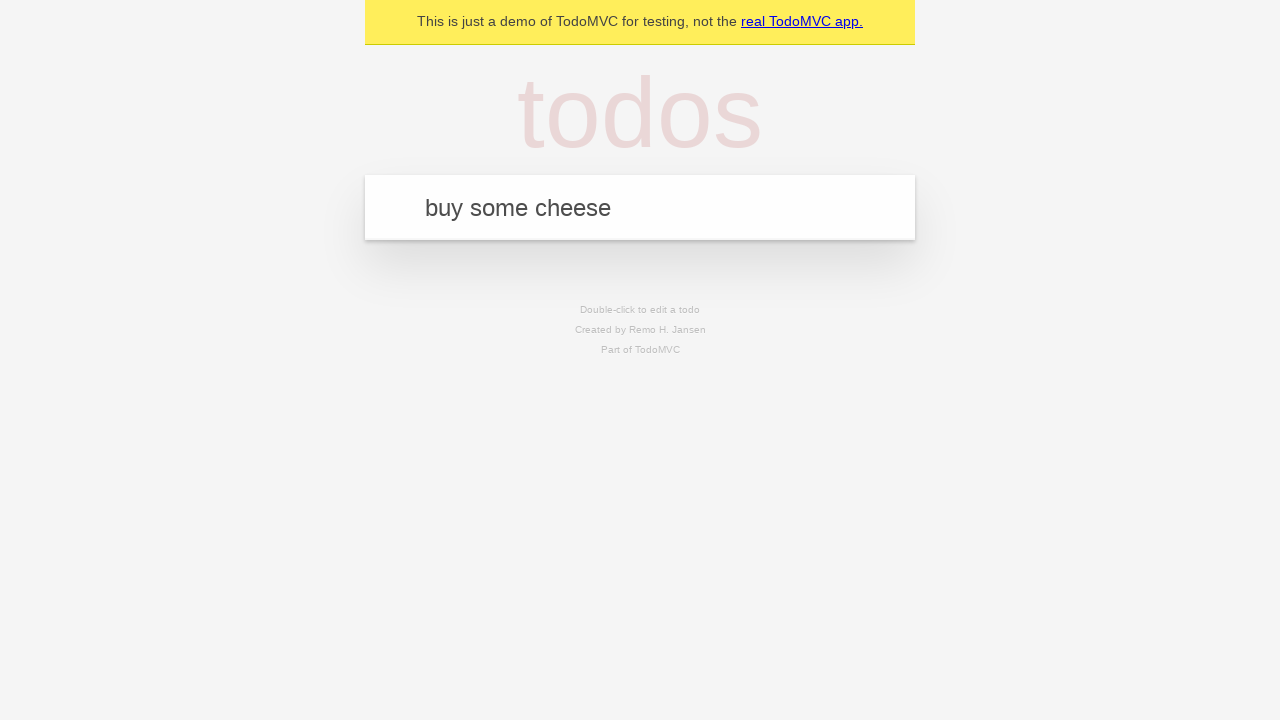

Pressed Enter to add todo 'buy some cheese' on internal:attr=[placeholder="What needs to be done?"i]
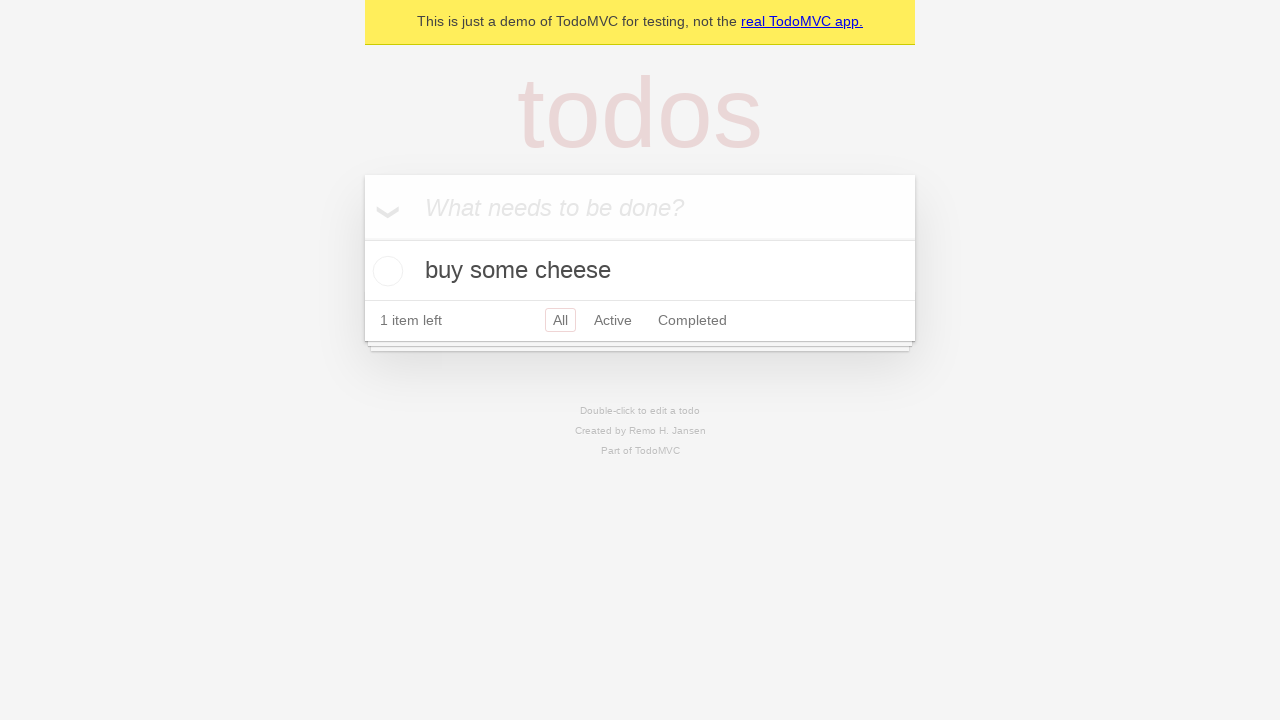

Filled new todo input with 'feed the cat' on internal:attr=[placeholder="What needs to be done?"i]
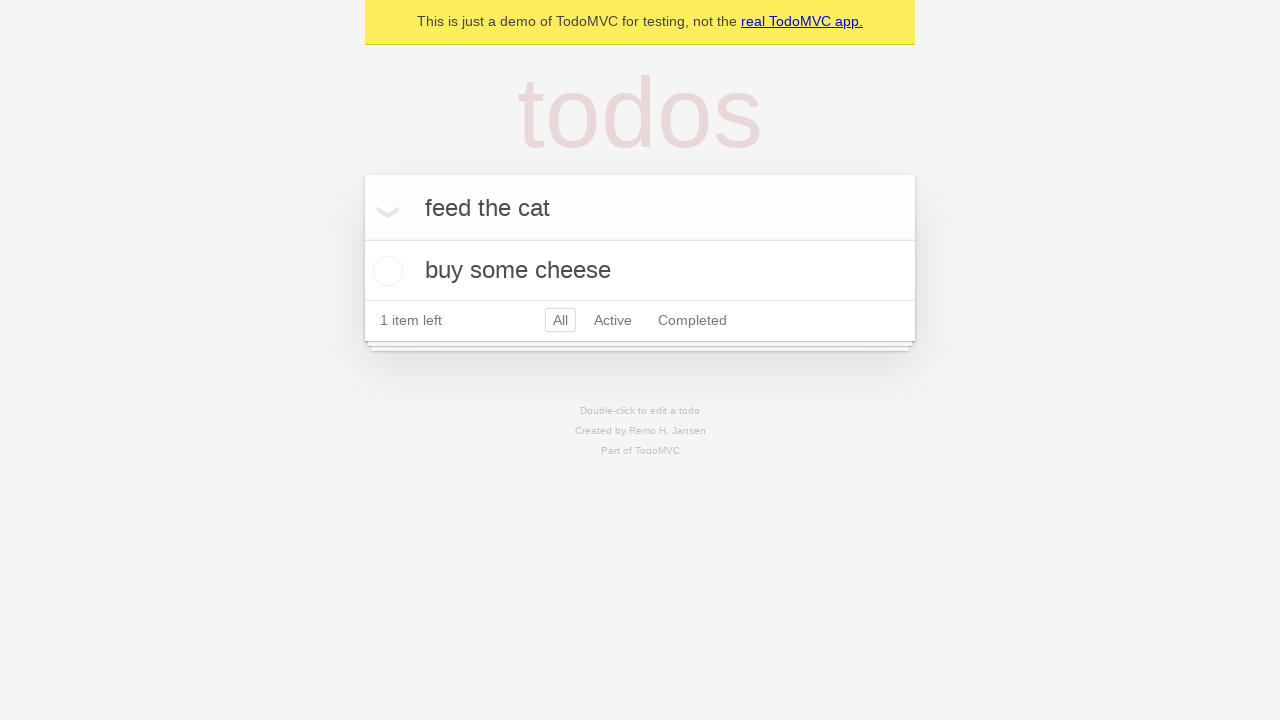

Pressed Enter to add todo 'feed the cat' on internal:attr=[placeholder="What needs to be done?"i]
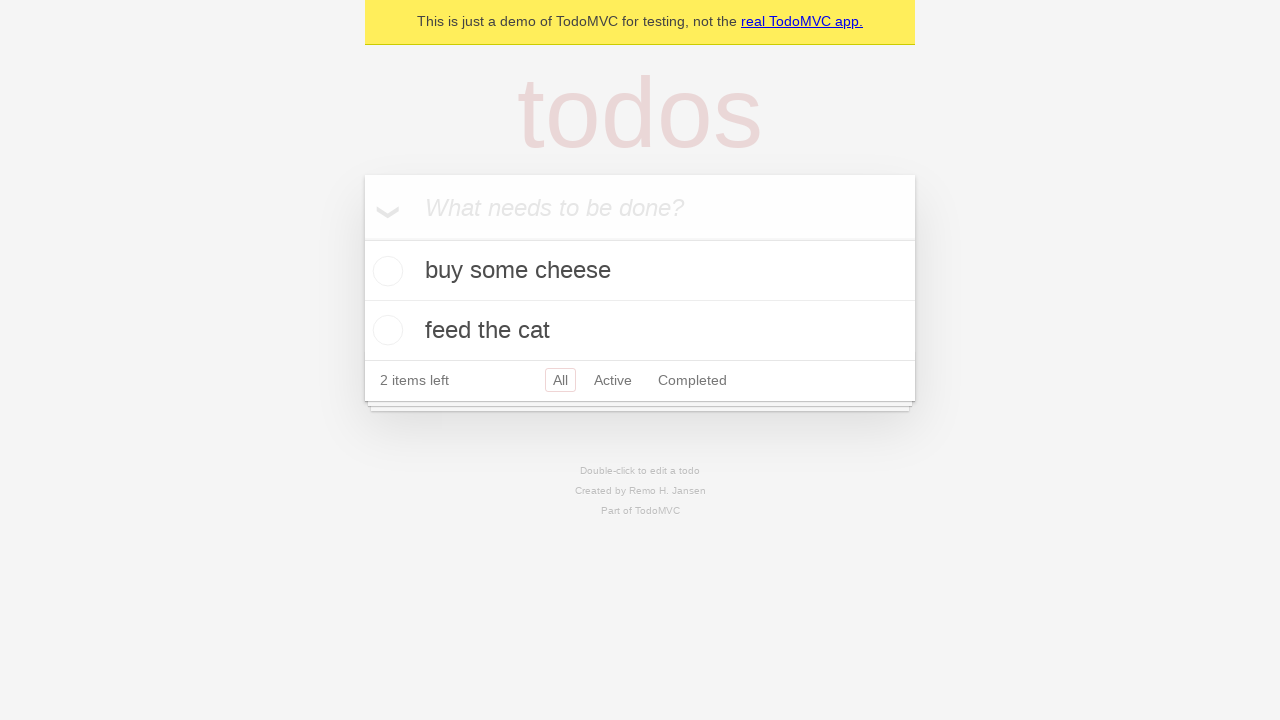

Filled new todo input with 'book a doctors appointment' on internal:attr=[placeholder="What needs to be done?"i]
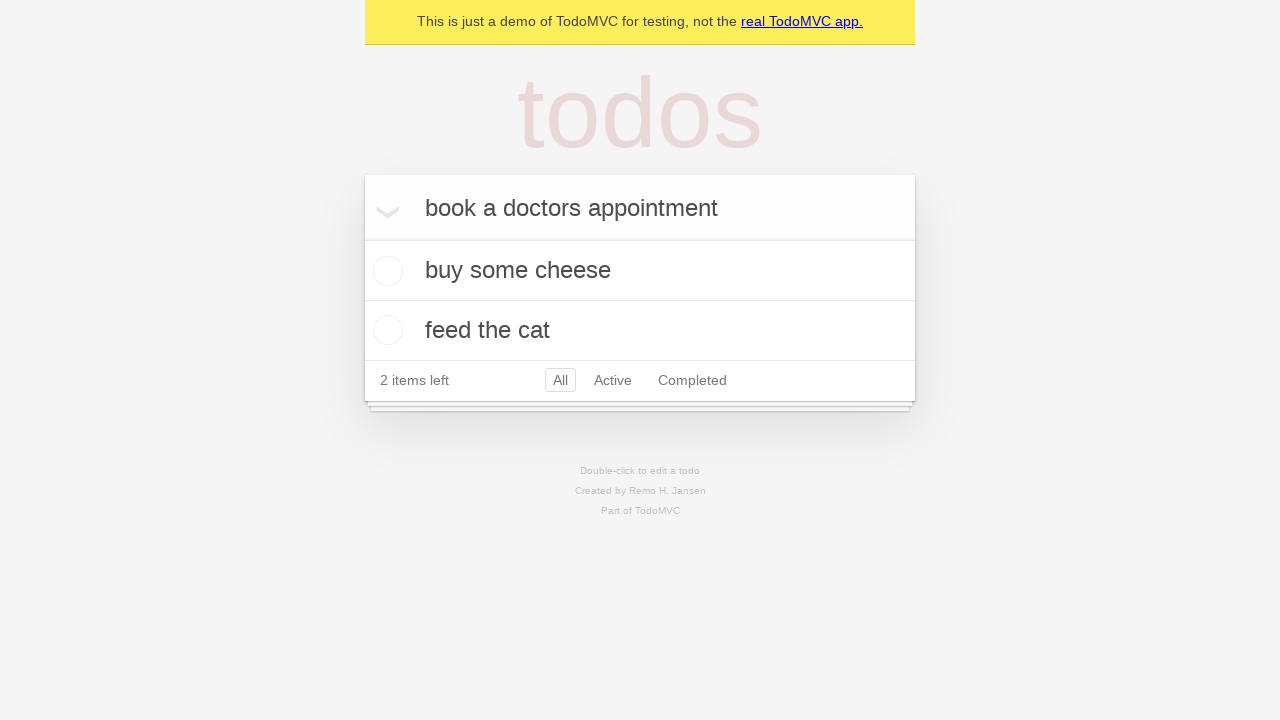

Pressed Enter to add todo 'book a doctors appointment' on internal:attr=[placeholder="What needs to be done?"i]
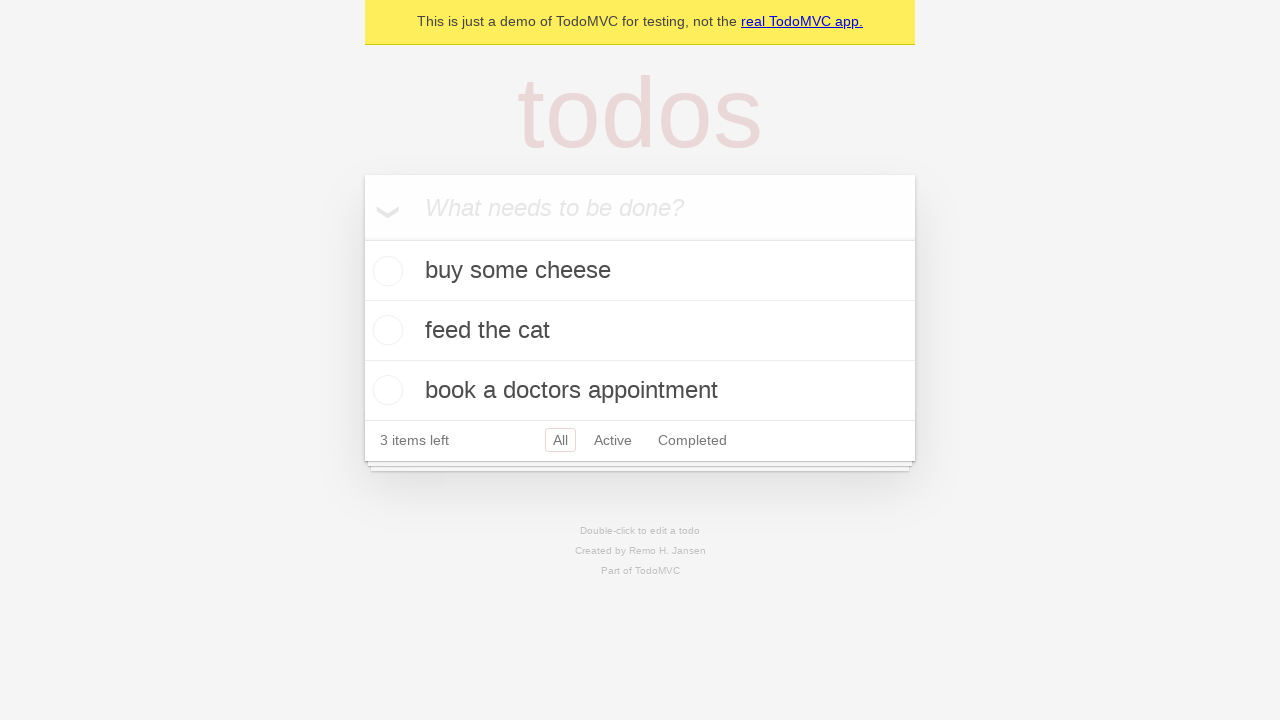

Waited for todo items to be added to the page
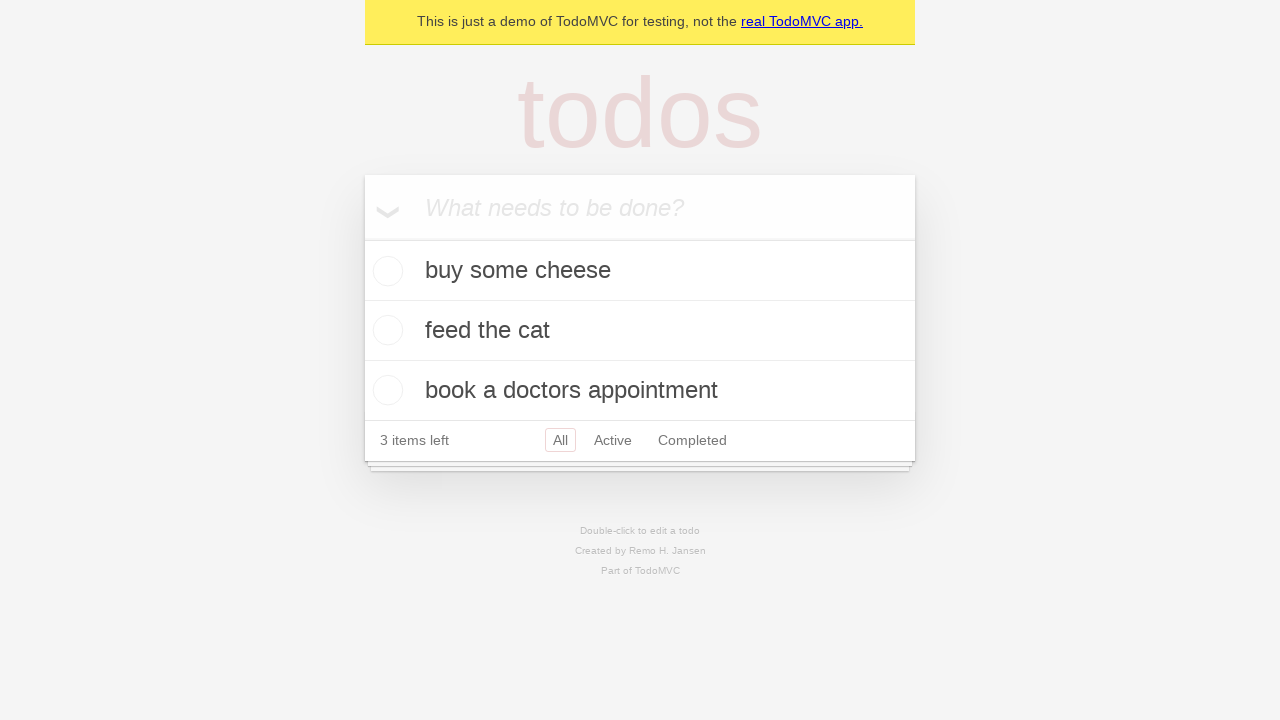

Located all todo items on the page
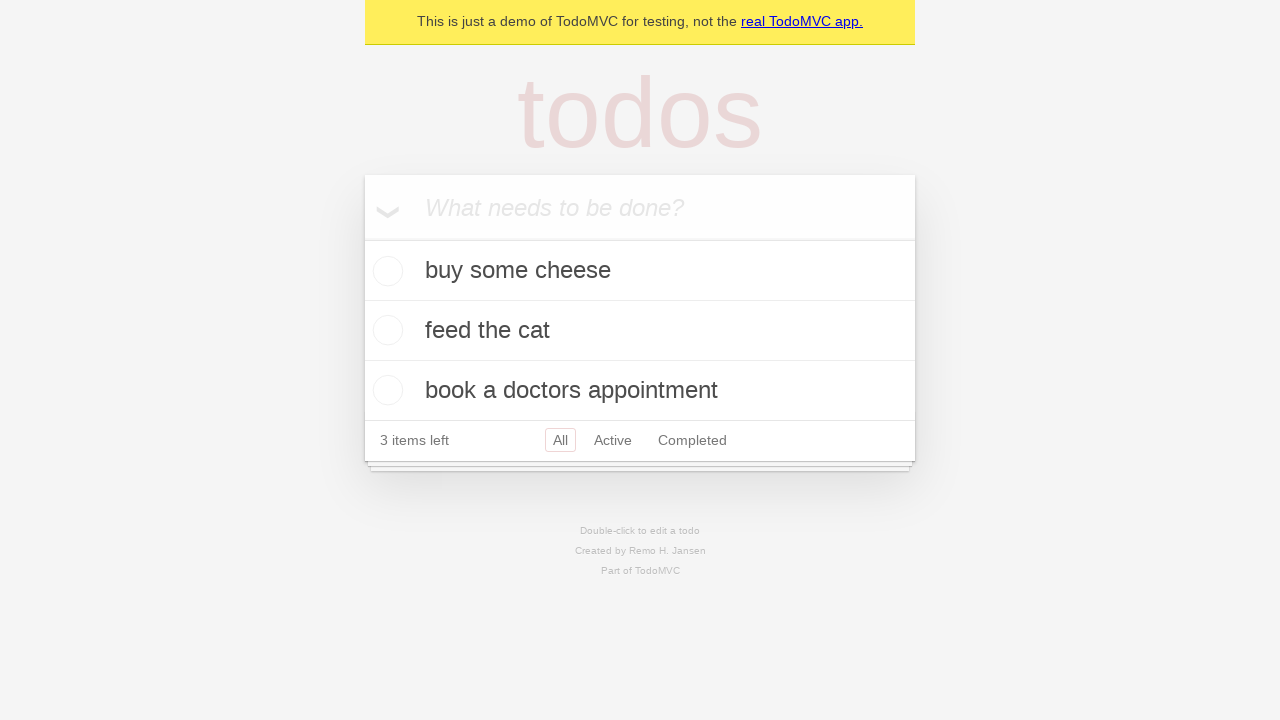

Double-clicked second todo item to enter edit mode at (640, 331) on internal:testid=[data-testid="todo-item"s] >> nth=1
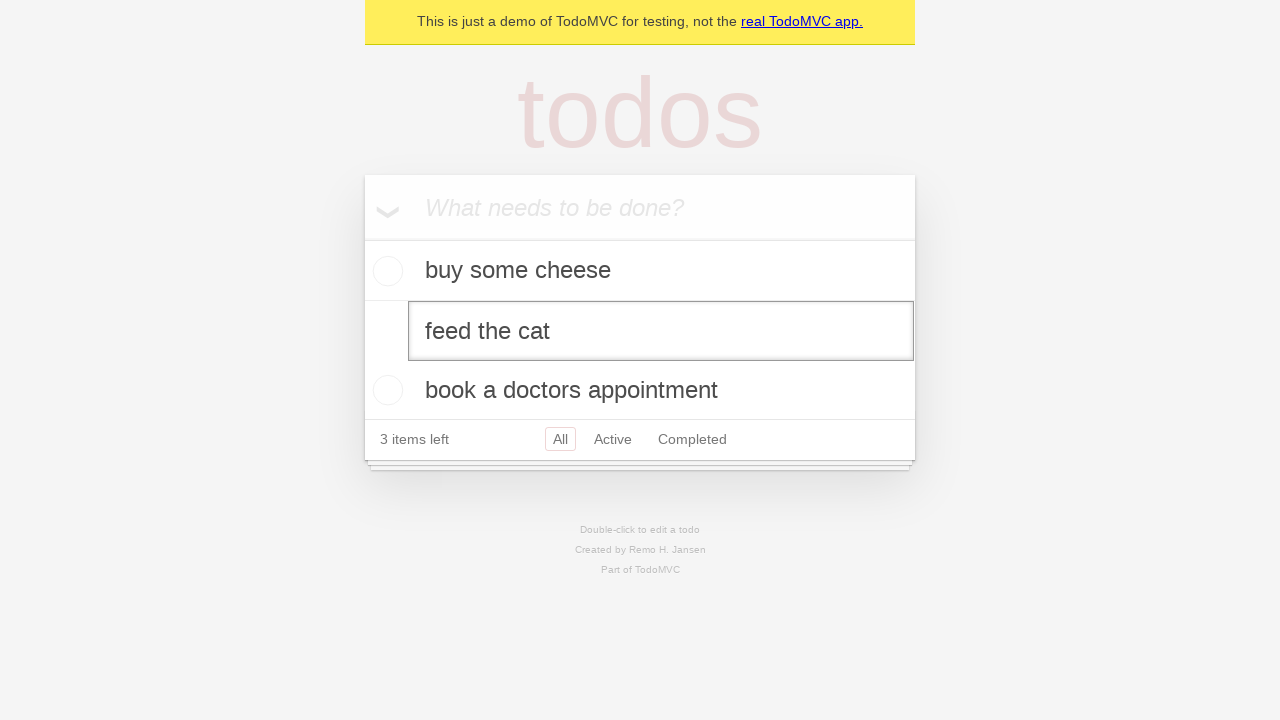

Filled edit field with new text 'buy some sausages' on internal:testid=[data-testid="todo-item"s] >> nth=1 >> internal:role=textbox[nam
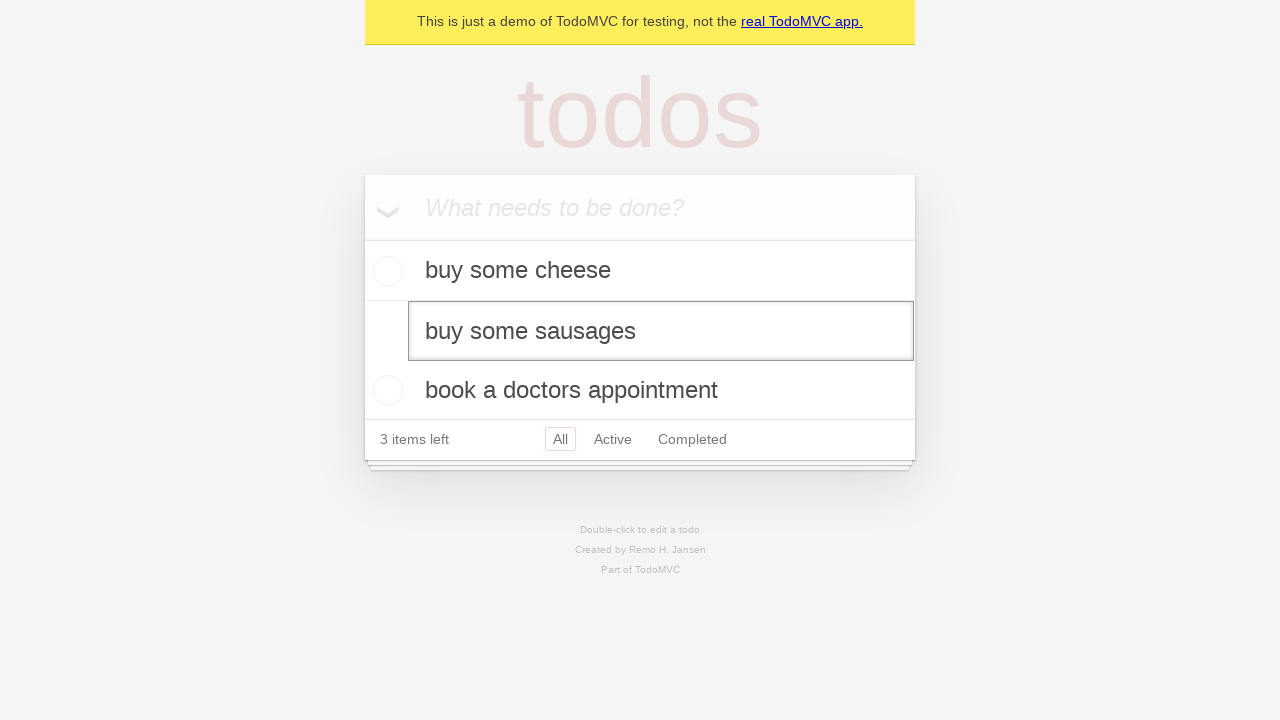

Dispatched blur event to save edit and exit edit mode
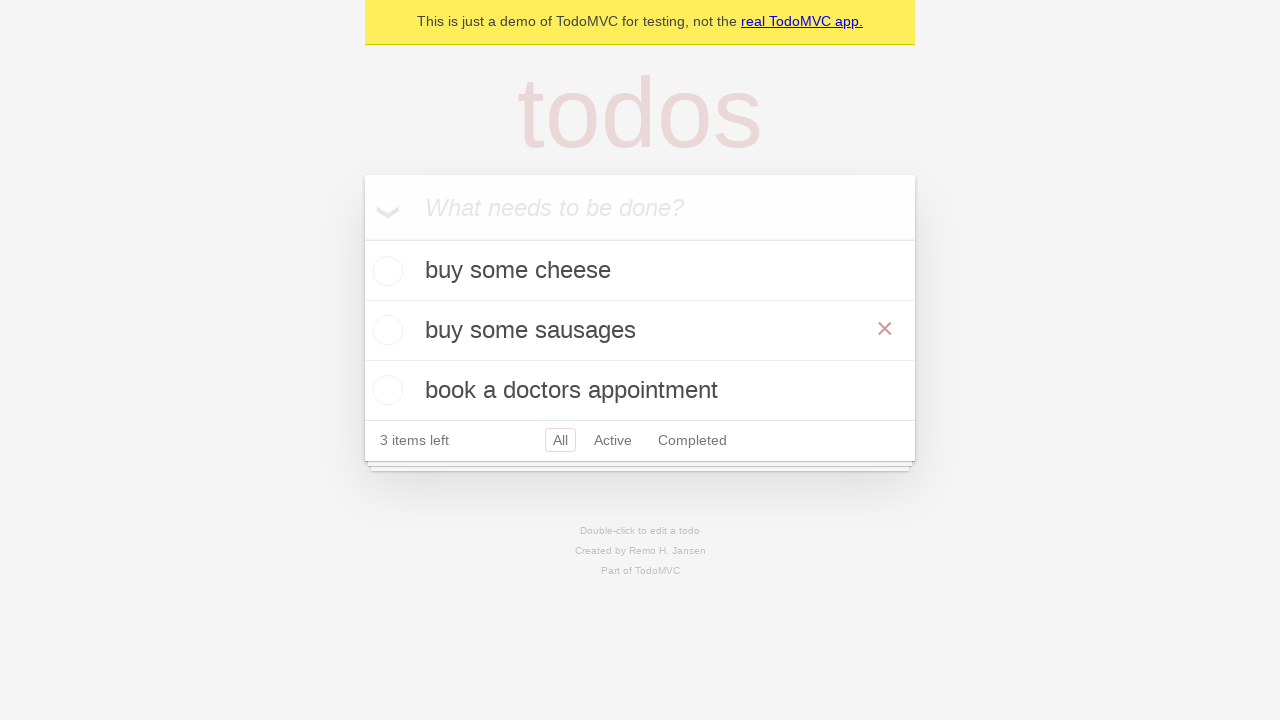

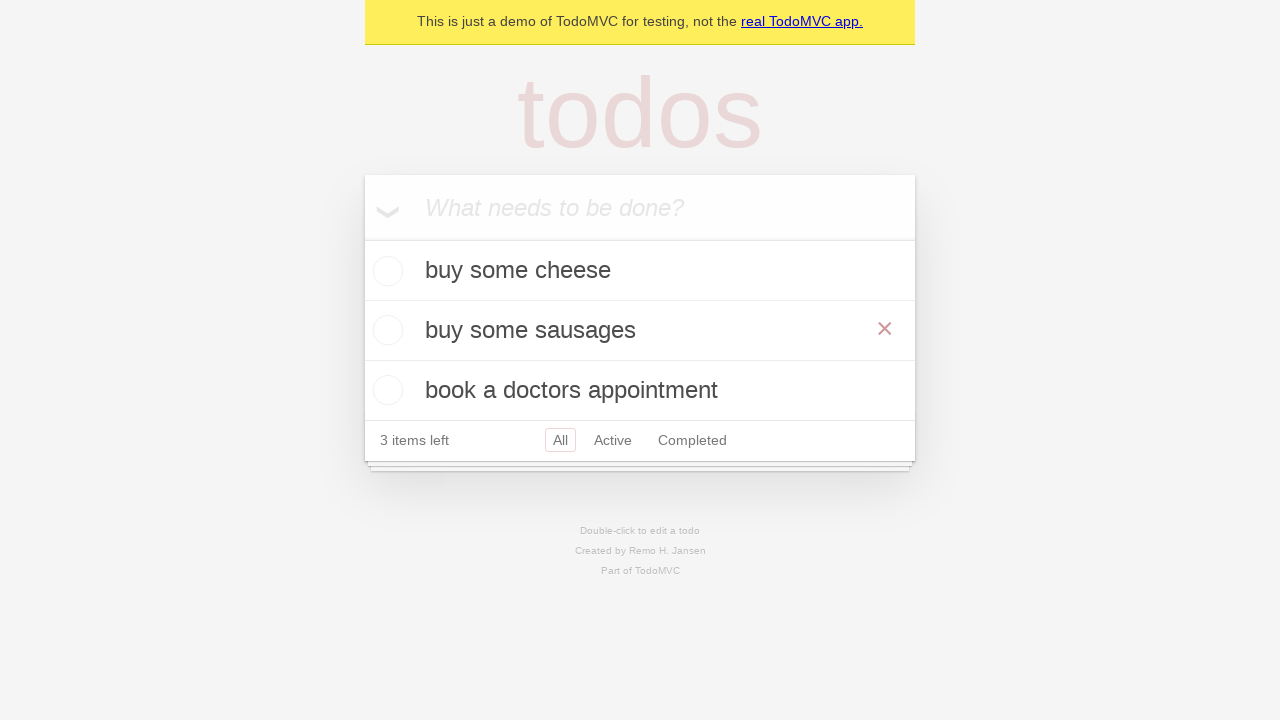